Tests that edits are saved when the input field loses focus (blur event)

Starting URL: https://demo.playwright.dev/todomvc

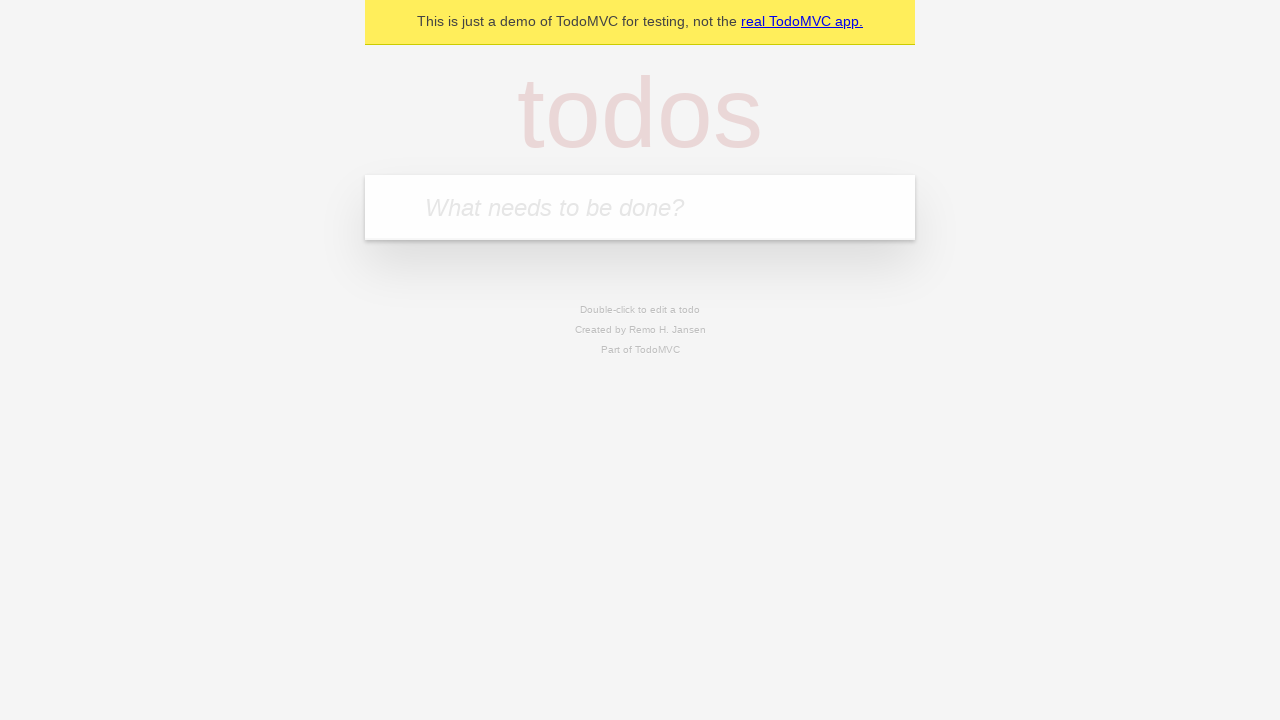

Filled input field with 'buy some cheese' on internal:attr=[placeholder="What needs to be done?"i]
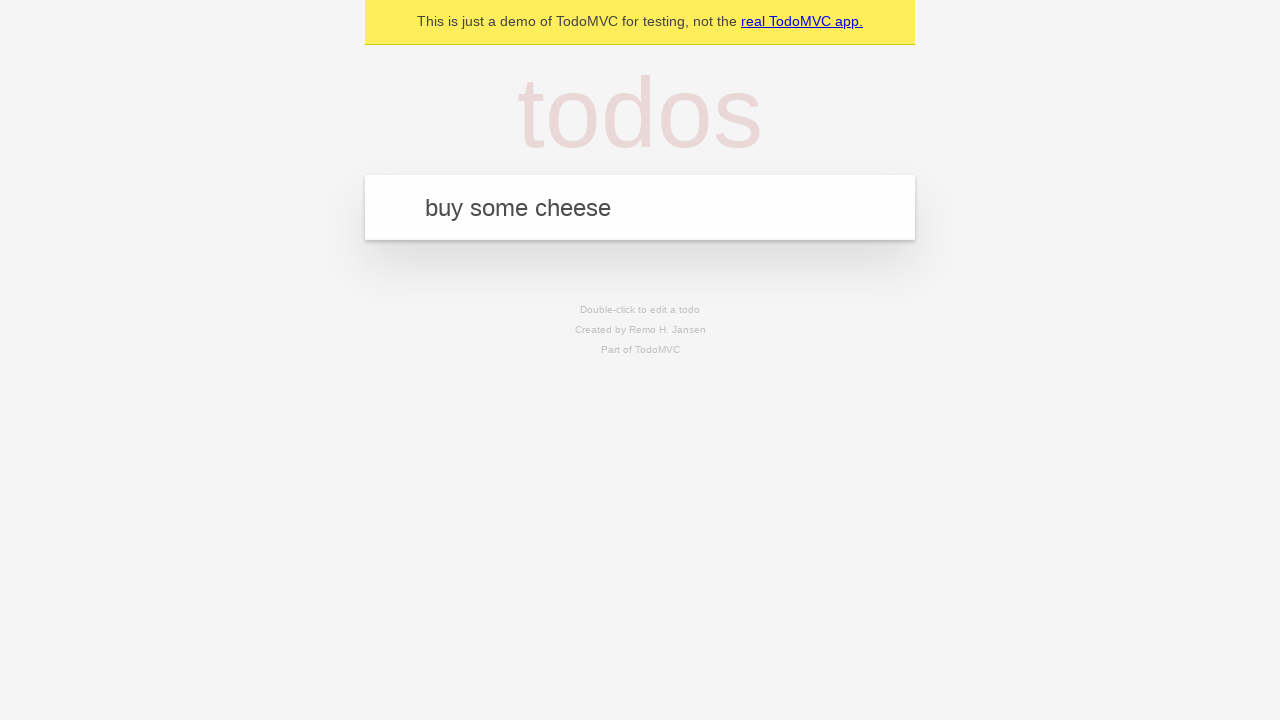

Pressed Enter to create first todo 'buy some cheese' on internal:attr=[placeholder="What needs to be done?"i]
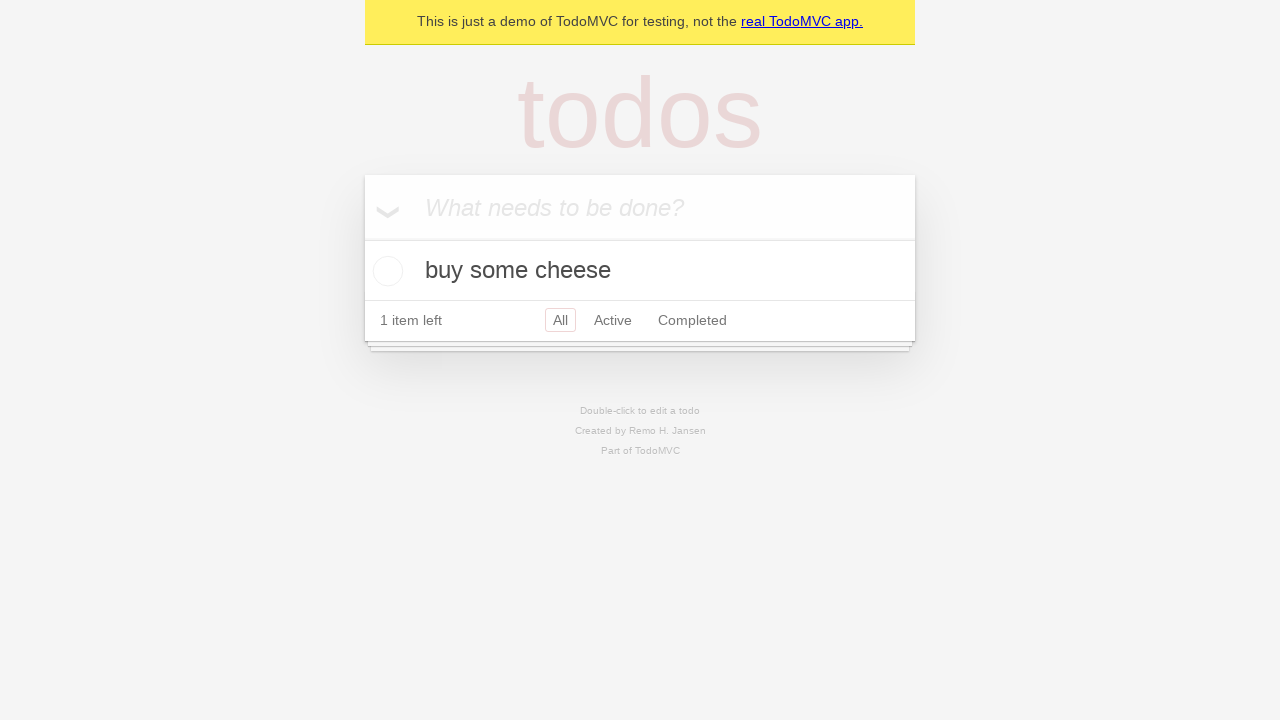

Filled input field with 'feed the cat' on internal:attr=[placeholder="What needs to be done?"i]
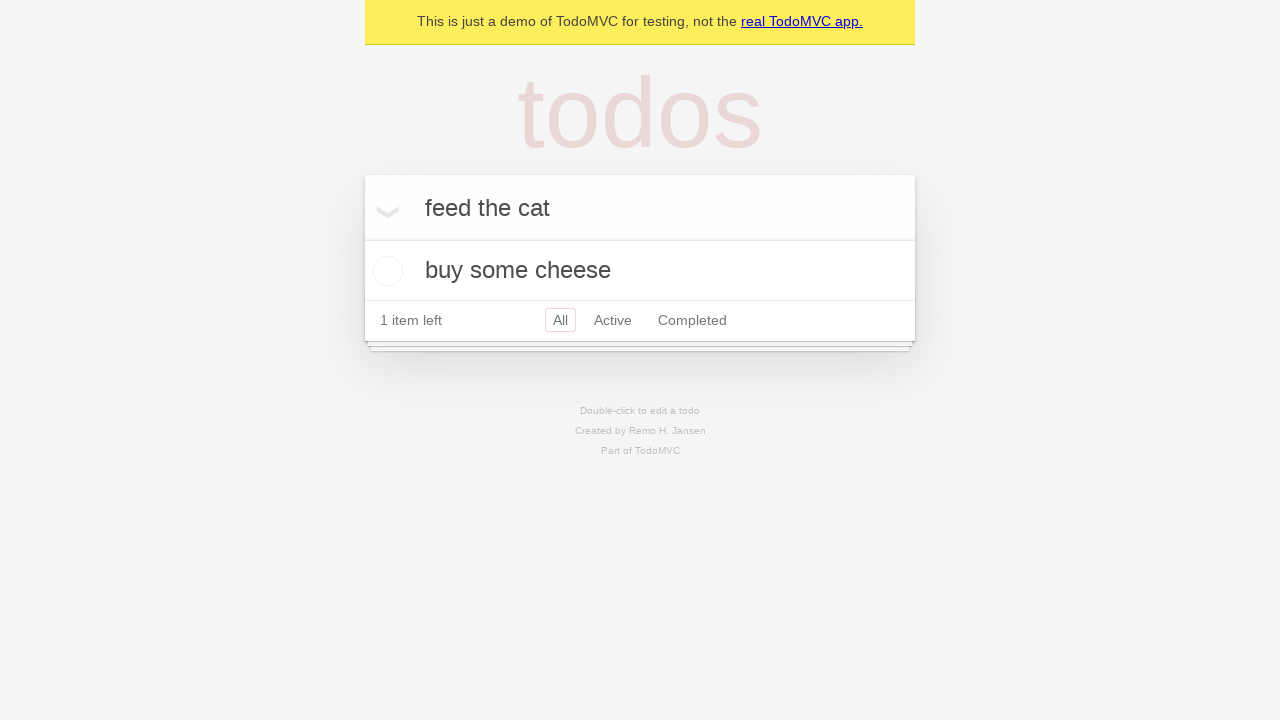

Pressed Enter to create second todo 'feed the cat' on internal:attr=[placeholder="What needs to be done?"i]
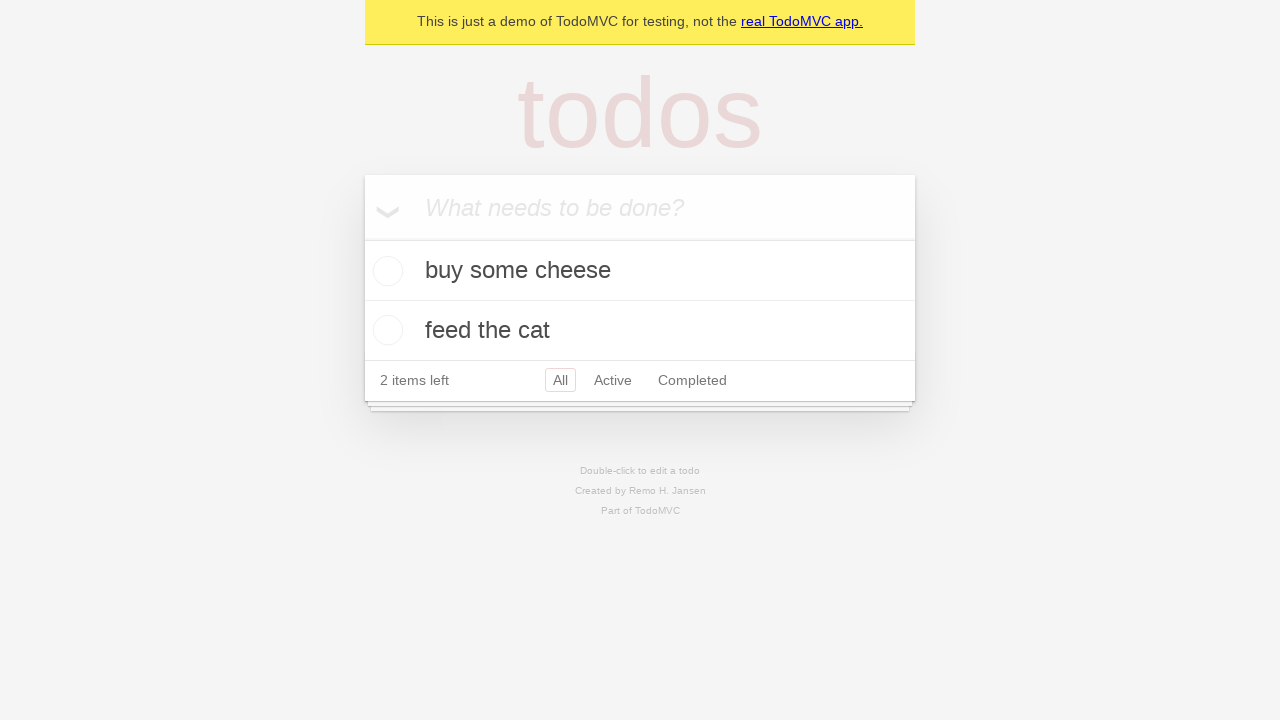

Filled input field with 'book a doctors appointment' on internal:attr=[placeholder="What needs to be done?"i]
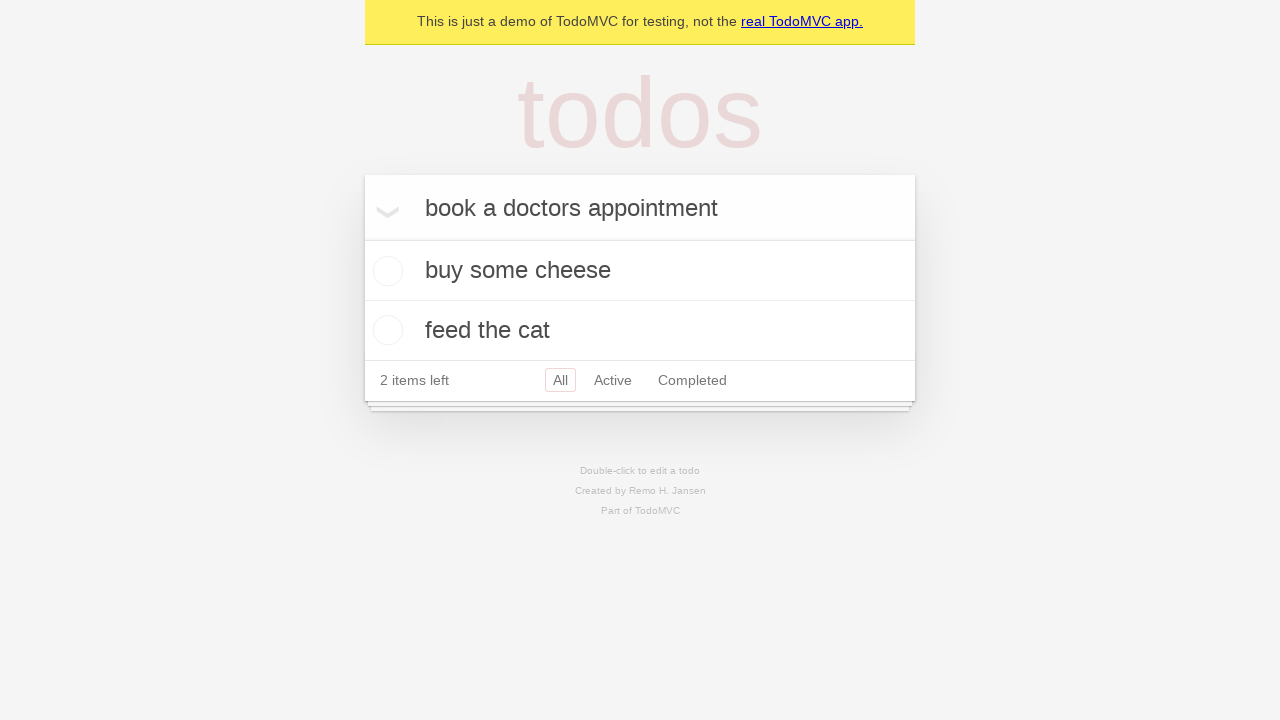

Pressed Enter to create third todo 'book a doctors appointment' on internal:attr=[placeholder="What needs to be done?"i]
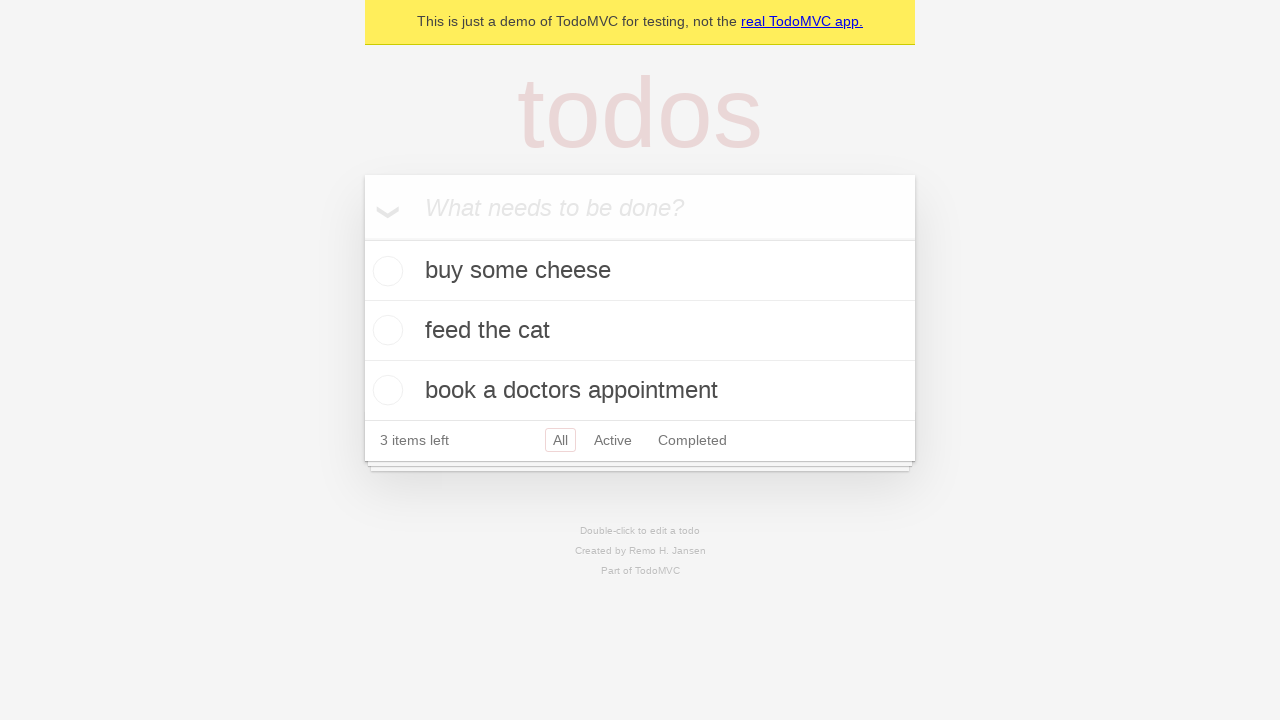

Double-clicked second todo item to enter edit mode at (640, 331) on internal:testid=[data-testid="todo-item"s] >> nth=1
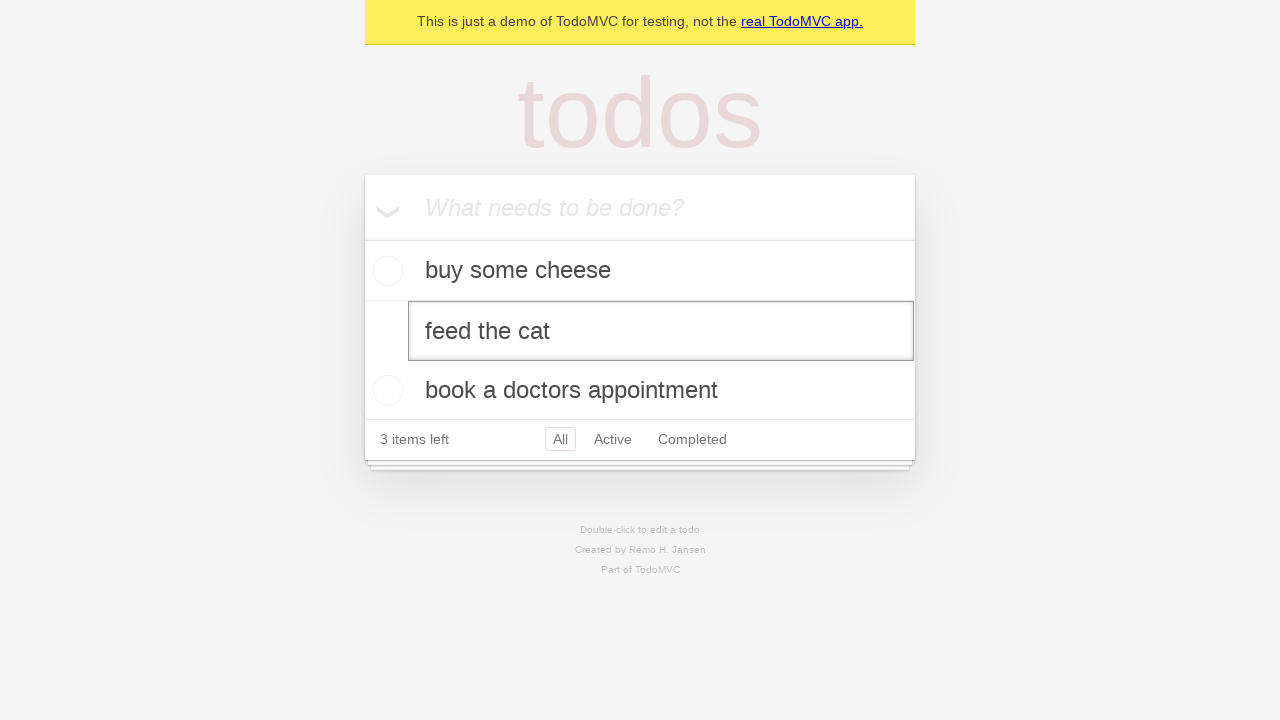

Filled edit textbox with 'buy some sausages' on internal:testid=[data-testid="todo-item"s] >> nth=1 >> internal:role=textbox[nam
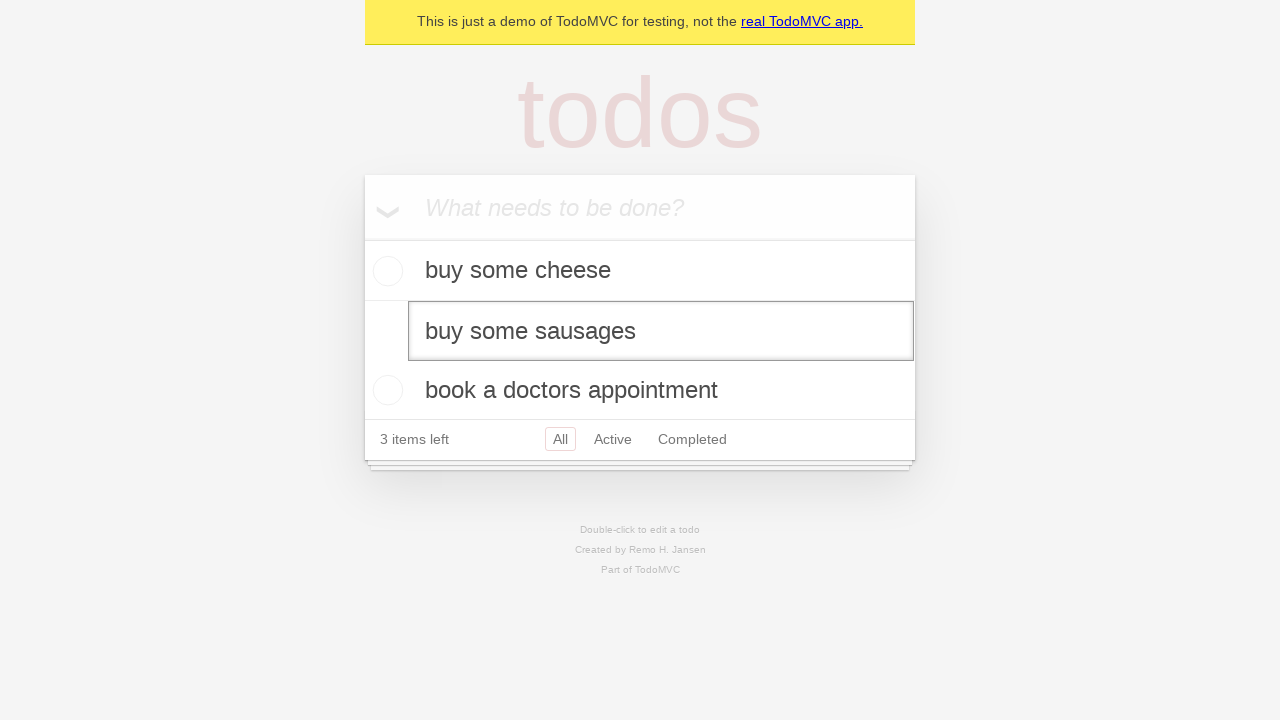

Dispatched blur event to save edited todo text
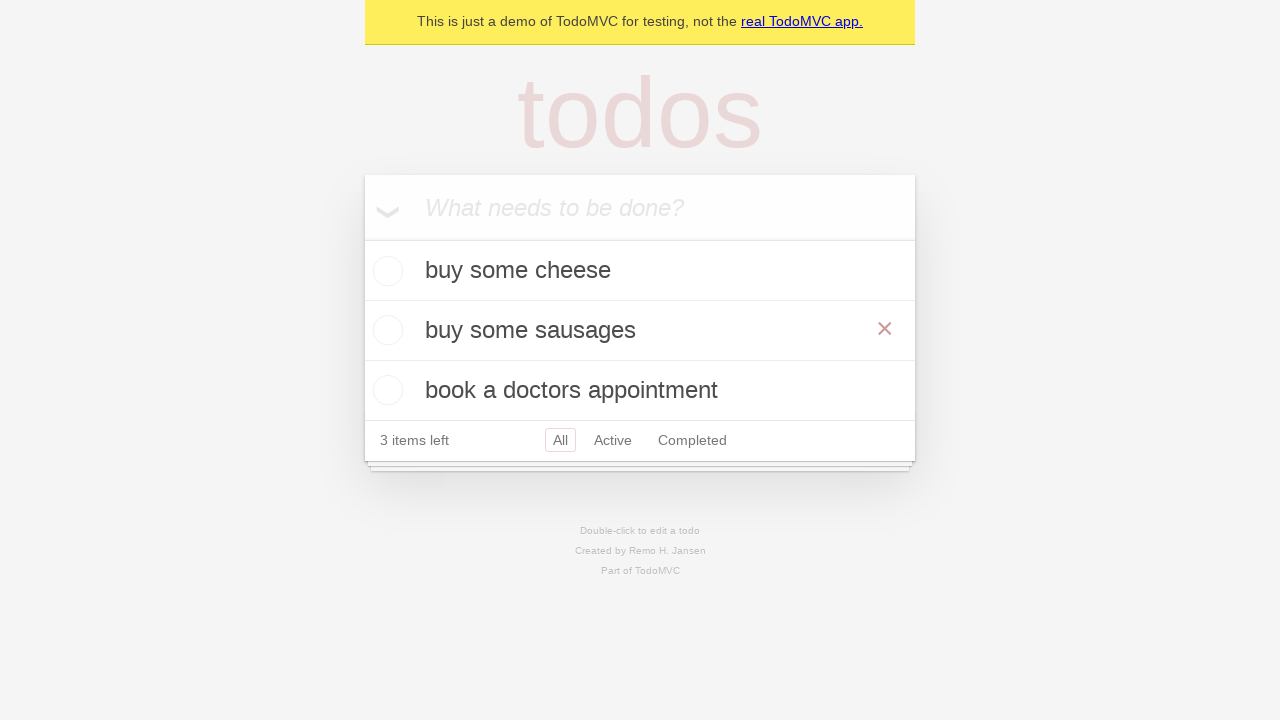

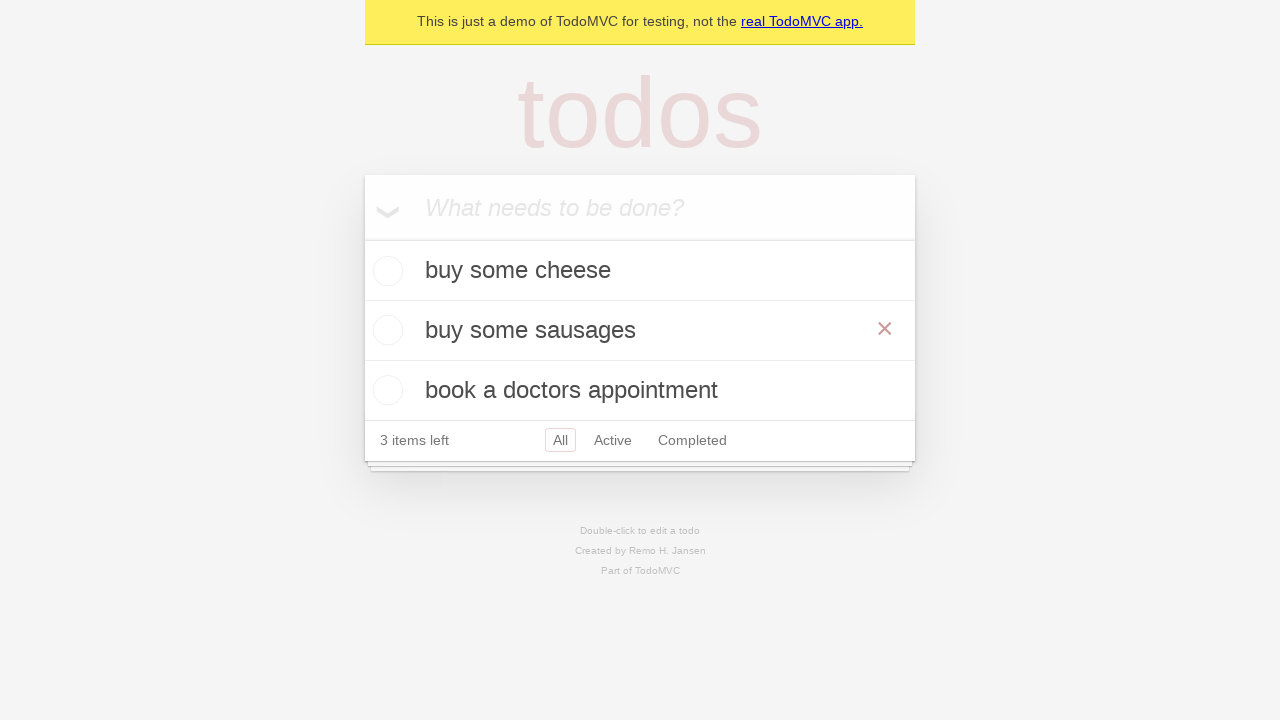